Tests JavaScript prompt dialog by clicking the third button, entering text, and accepting

Starting URL: https://the-internet.herokuapp.com/javascript_alerts

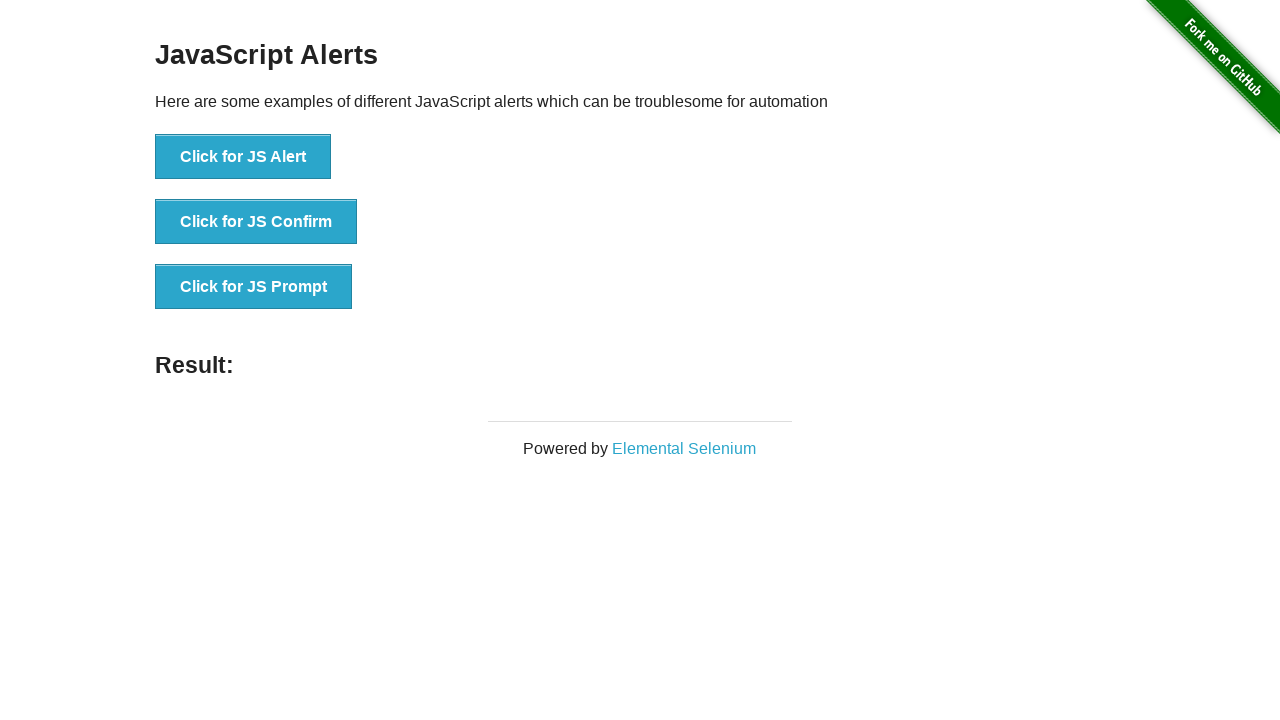

Set up dialog handler to accept JS prompt with text 'Test'
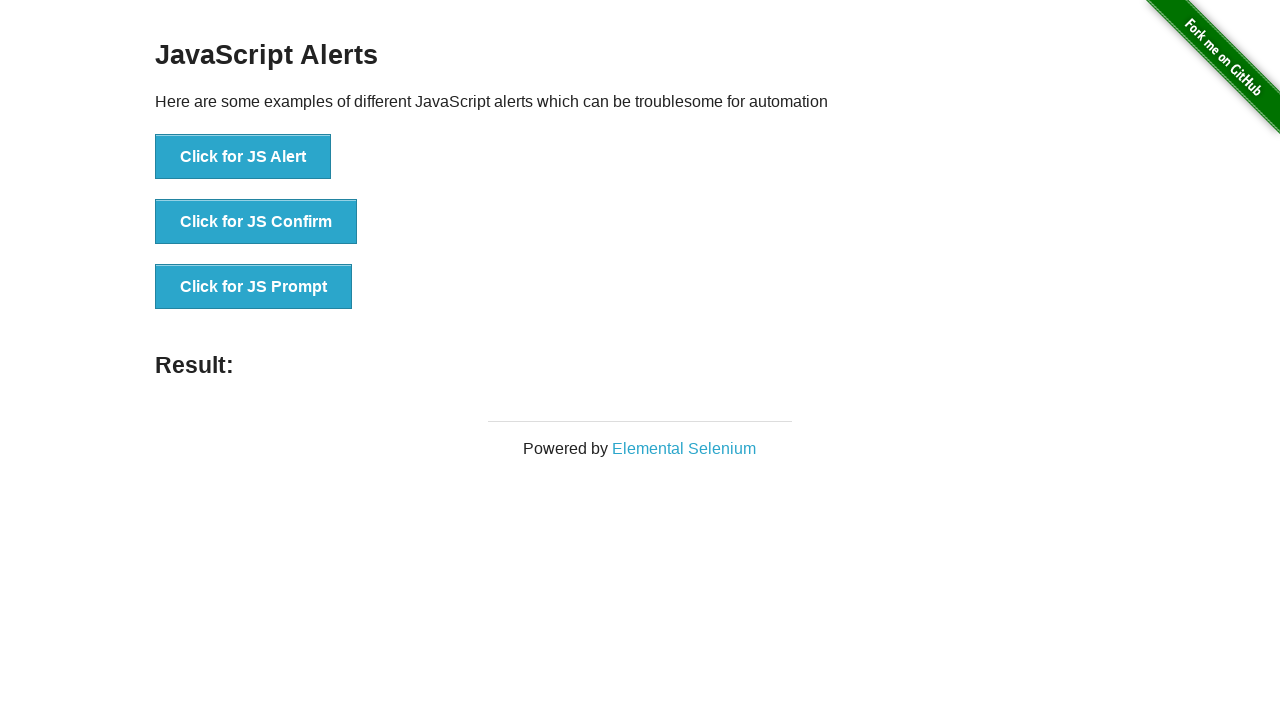

Clicked the third button to trigger JavaScript prompt dialog at (254, 287) on button >> nth=2
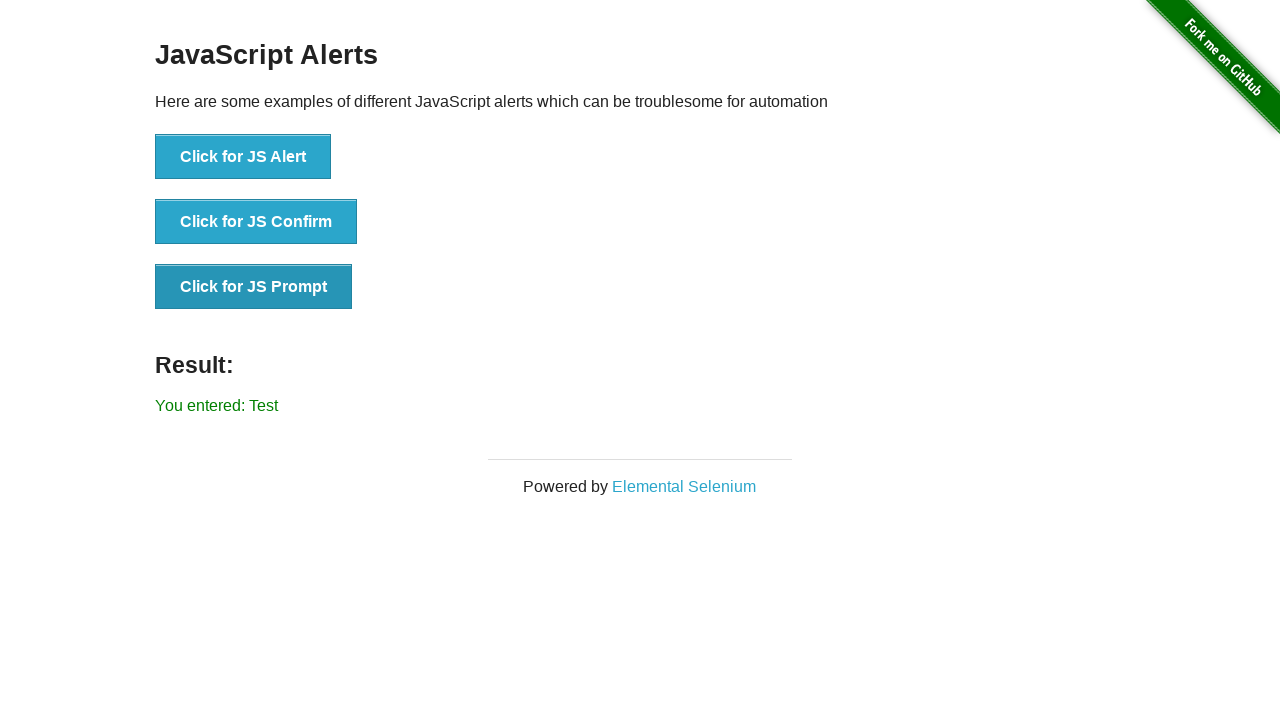

Result message element loaded
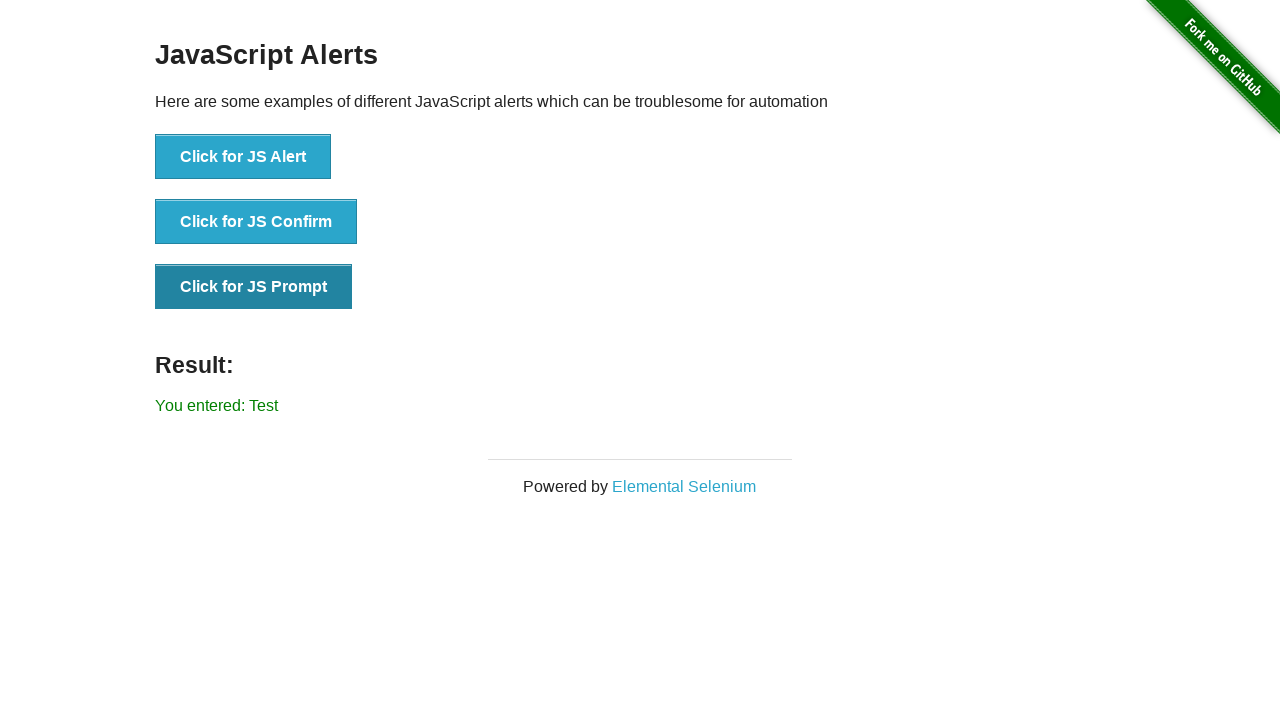

Verified that result message shows 'You entered: Test'
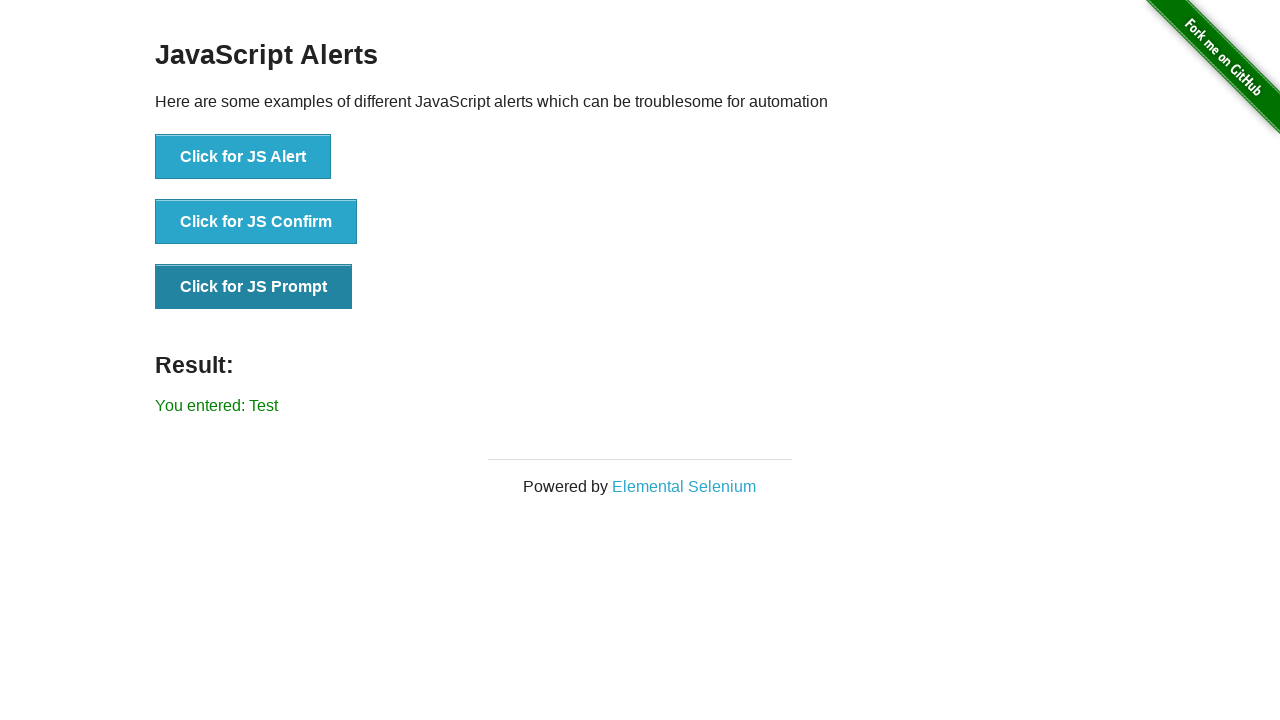

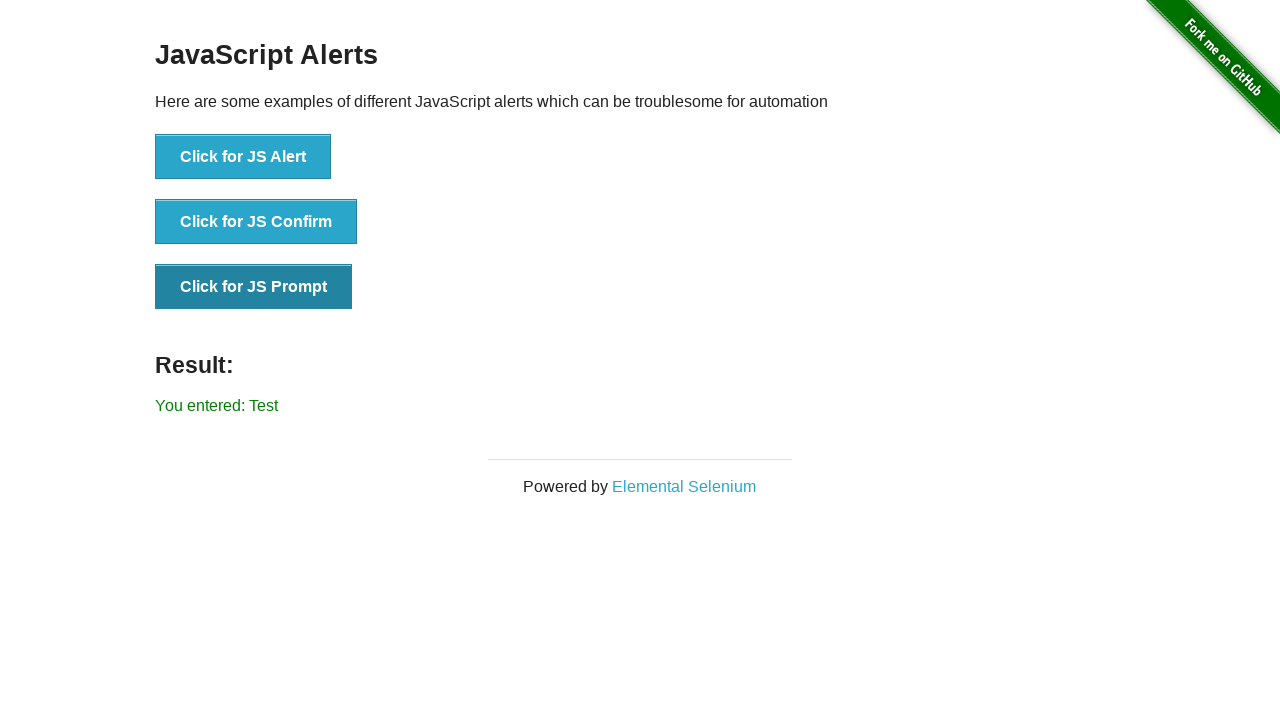